Performs a drag and drop action from box A to box B on a drag-and-drop demo page

Starting URL: https://crossbrowsertesting.github.io/drag-and-drop

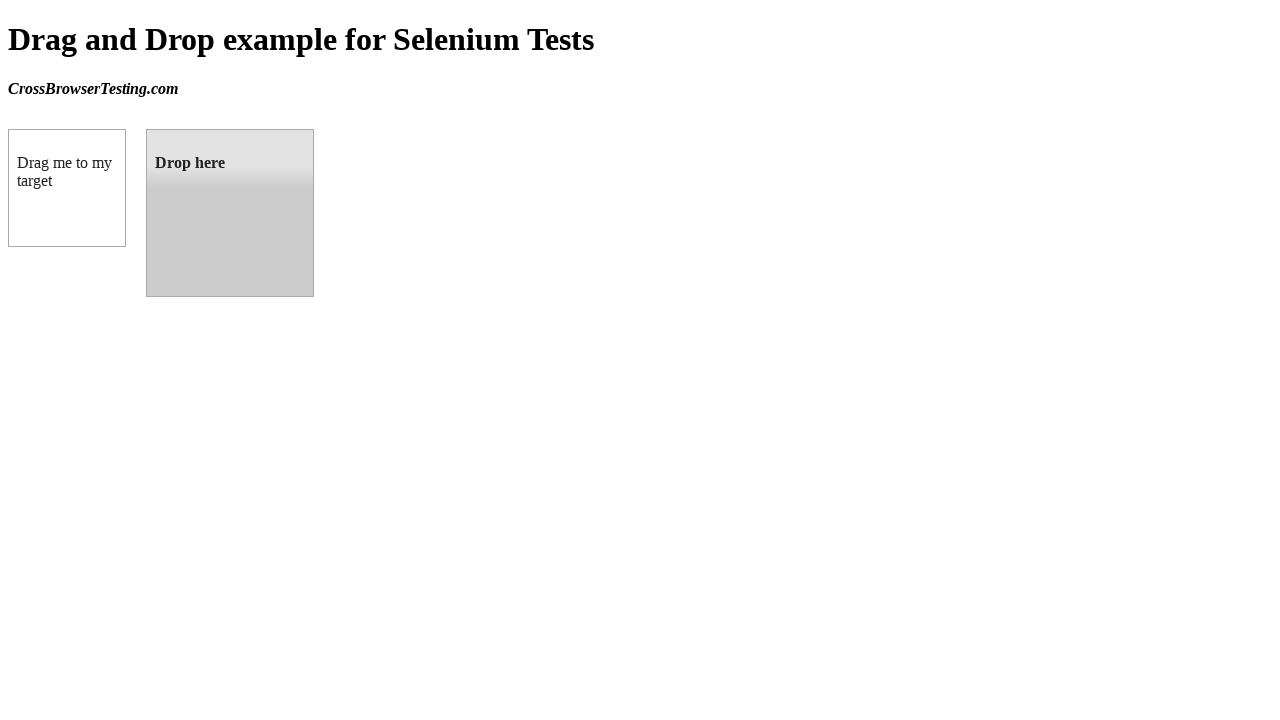

Navigated to drag-and-drop demo page
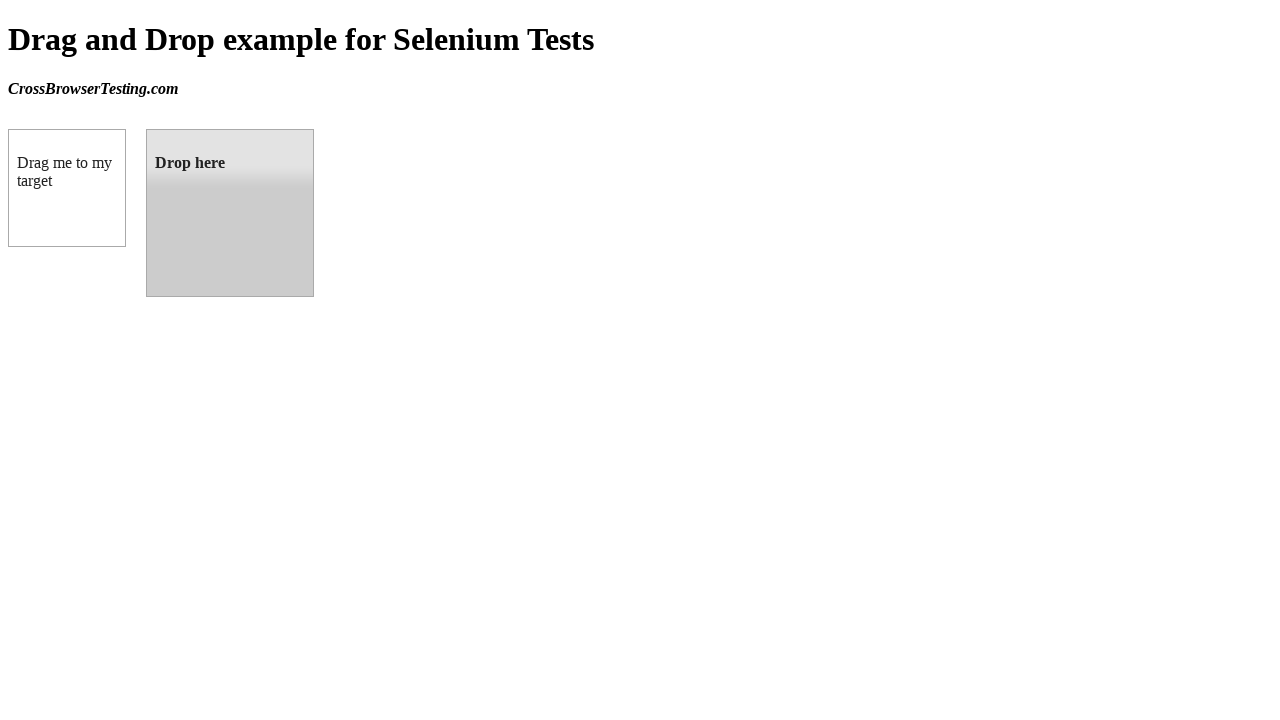

Located source element (box A)
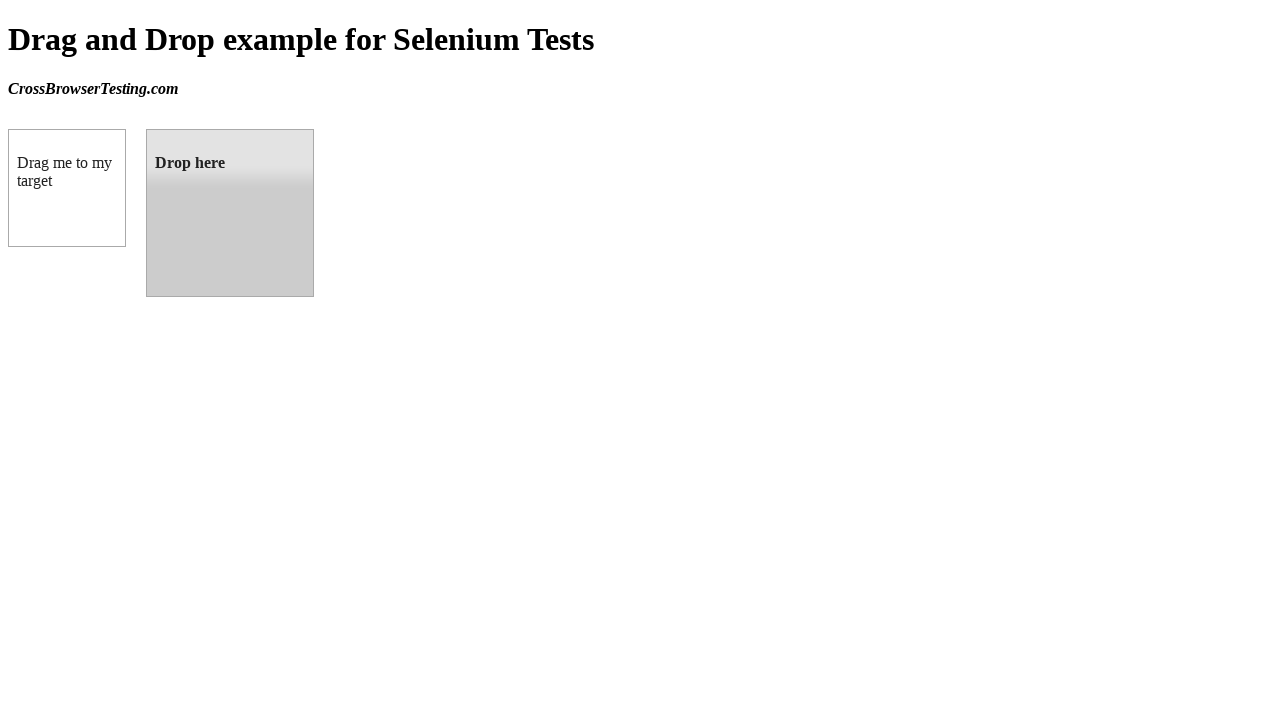

Located target element (box B)
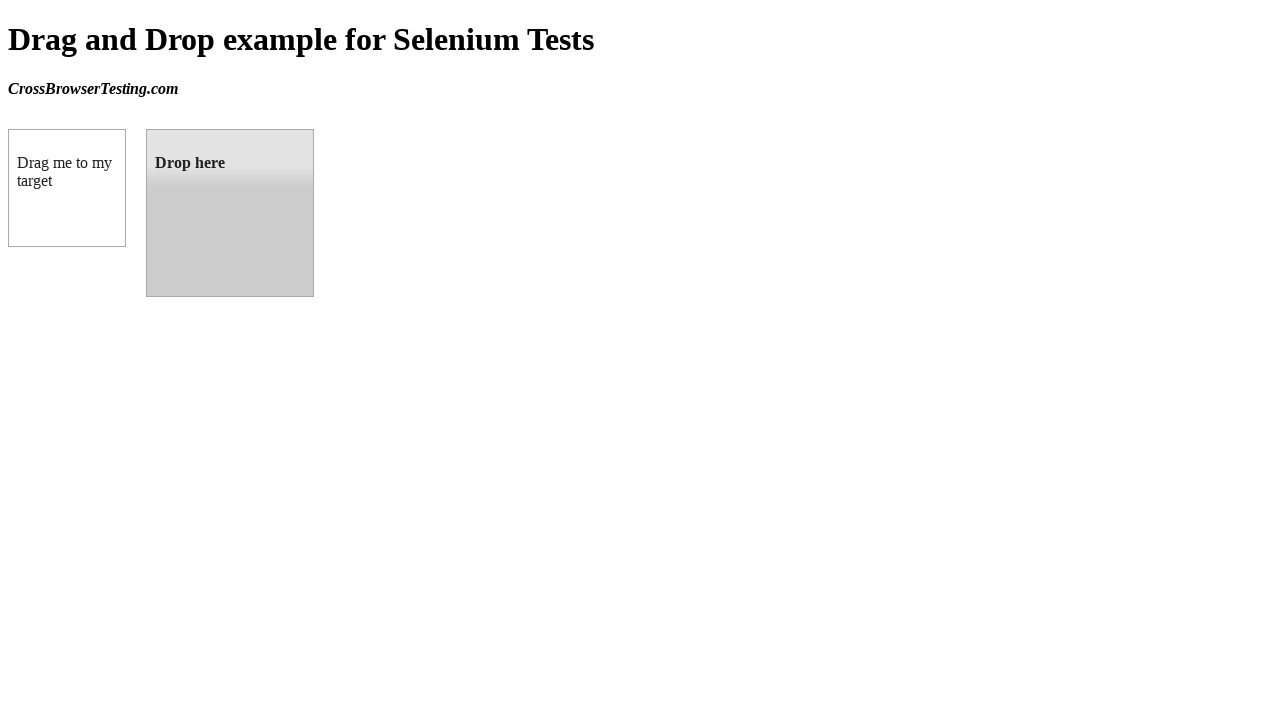

Performed drag and drop from box A to box B at (230, 213)
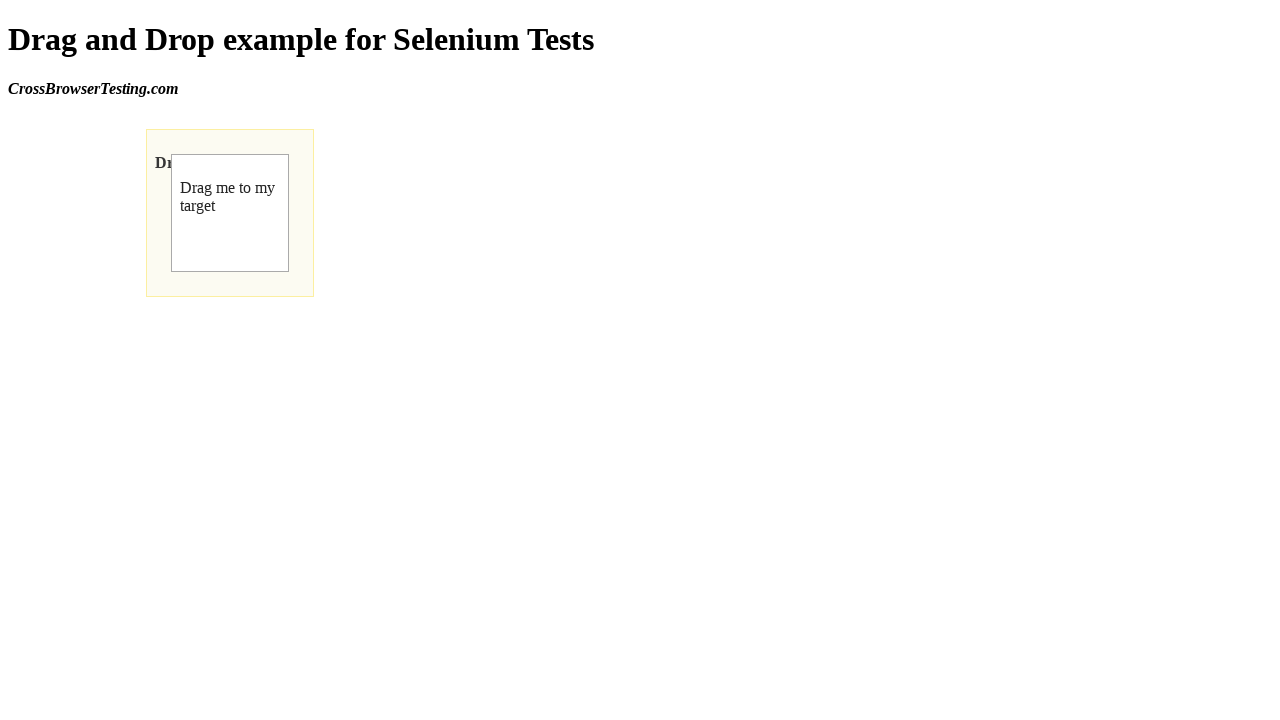

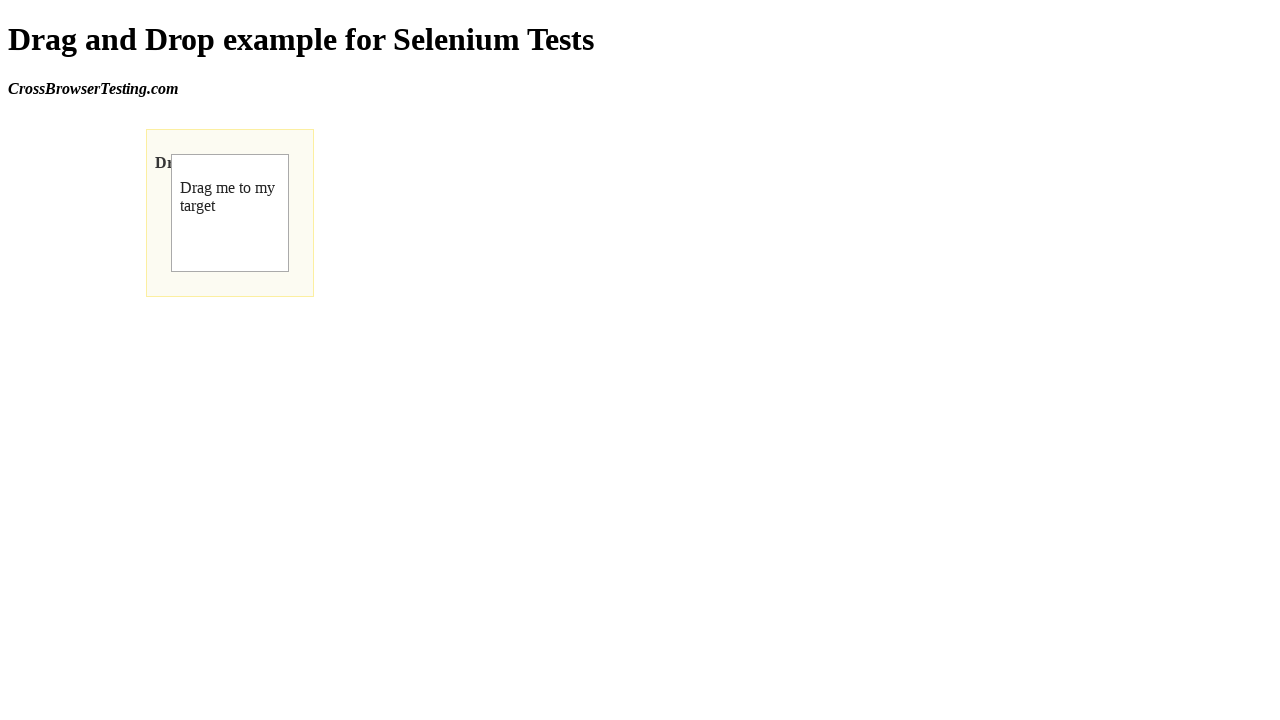